Tests an explicit wait scenario where the script waits for a price element to display "100", then clicks a book button, calculates a mathematical answer based on a displayed value, fills in the answer field, and submits the solution.

Starting URL: http://suninjuly.github.io/explicit_wait2.html

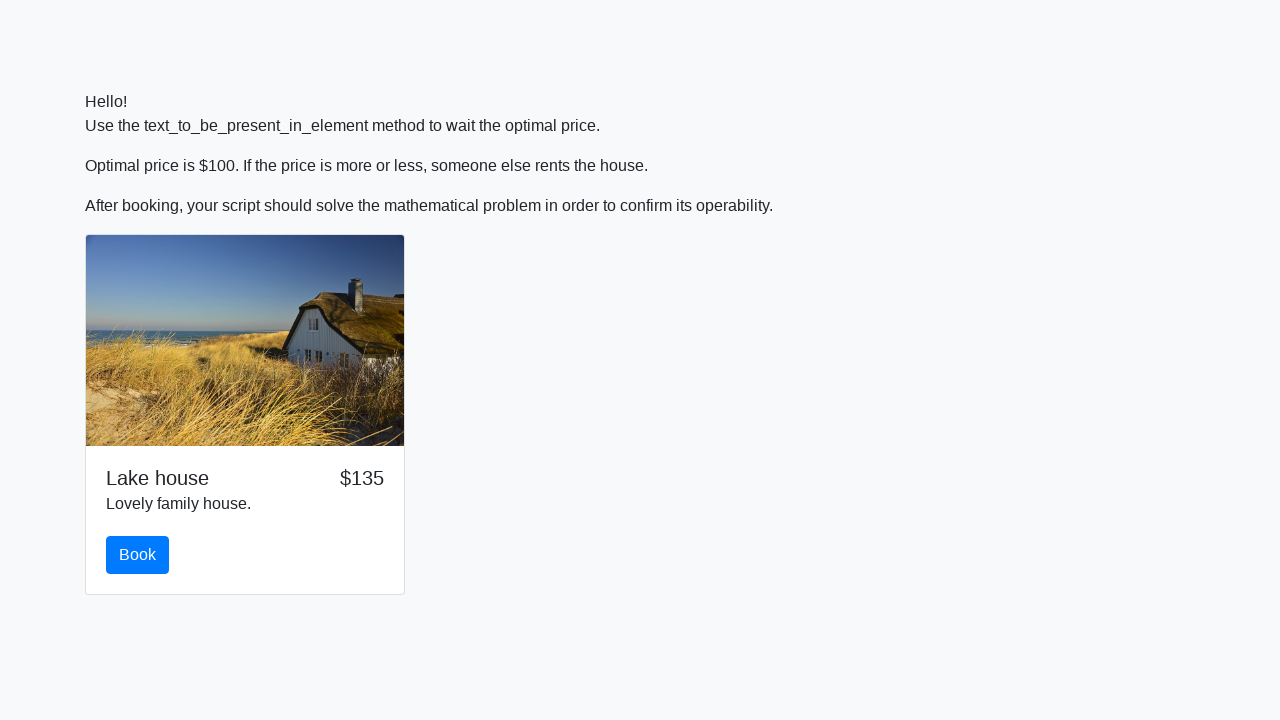

Waited for price element to display '100'
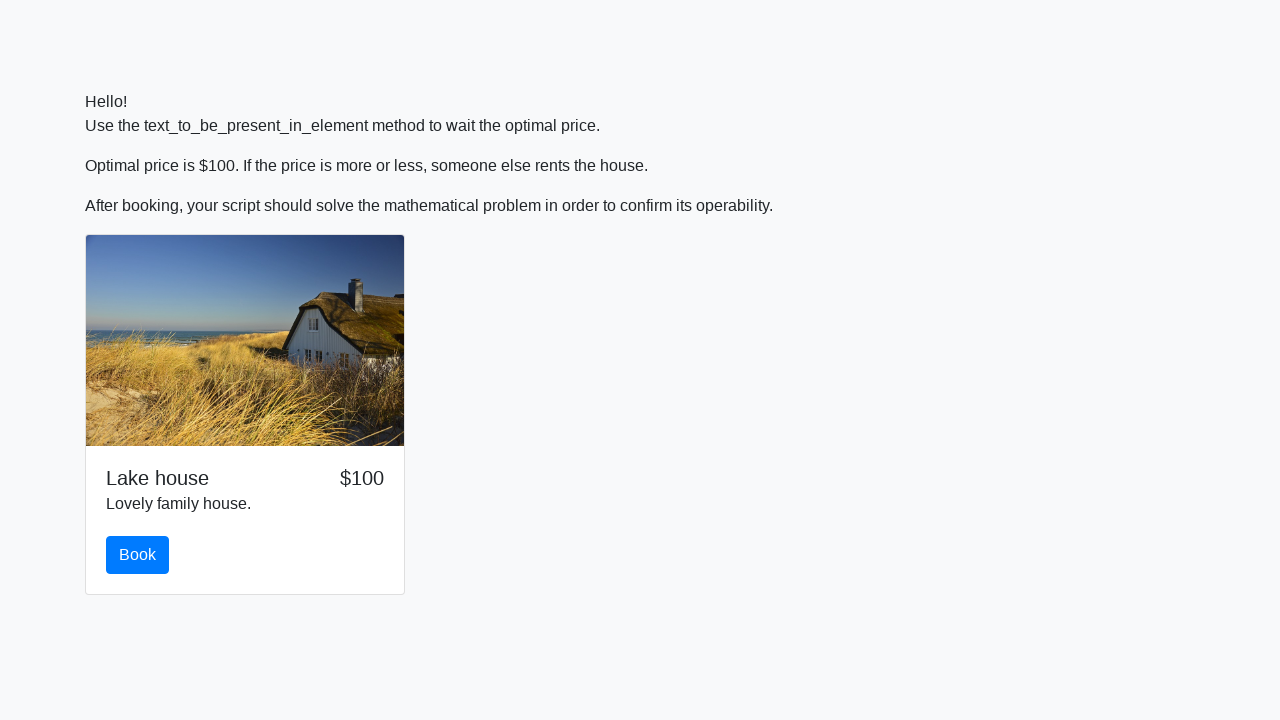

Clicked the book button at (138, 555) on #book
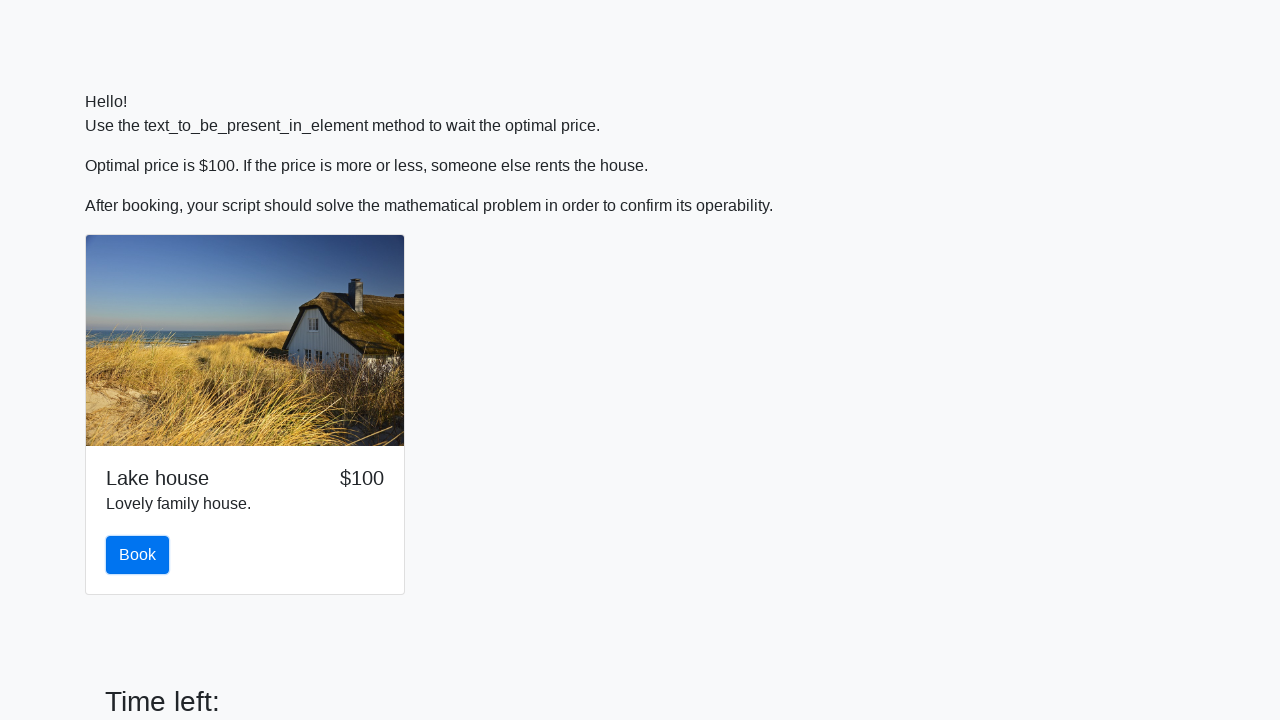

Retrieved input value from page
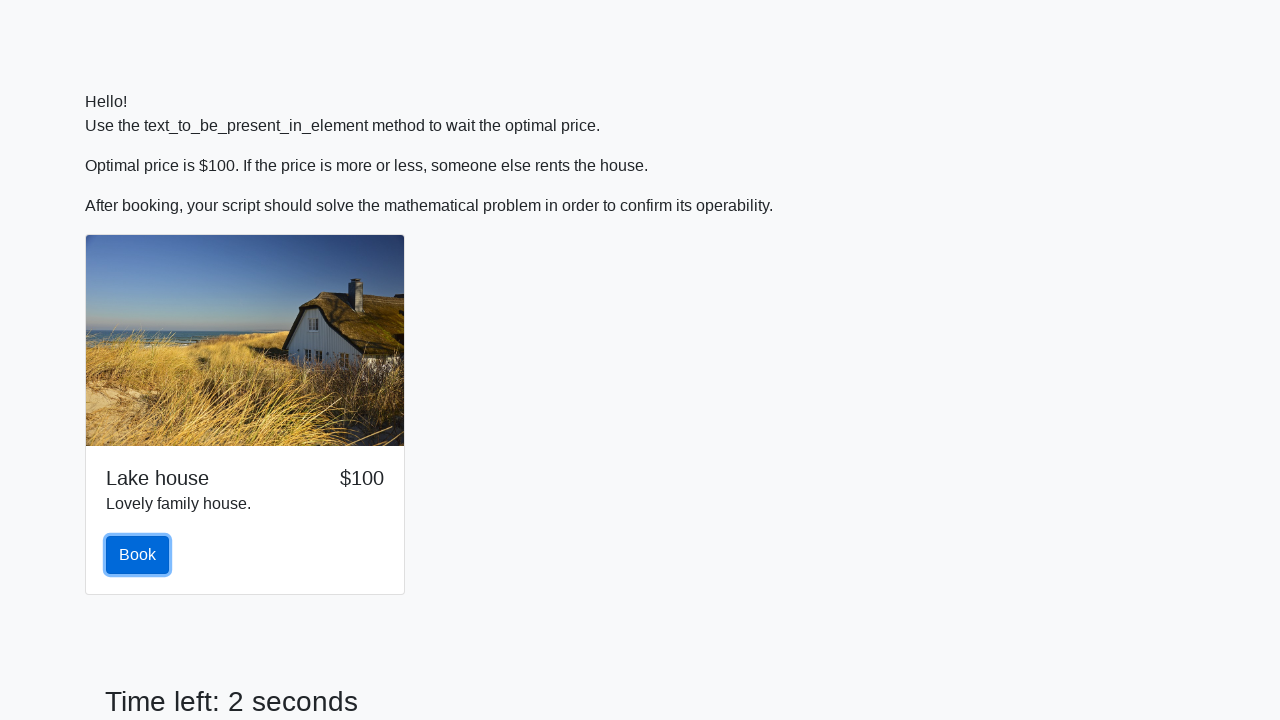

Calculated mathematical answer based on input value
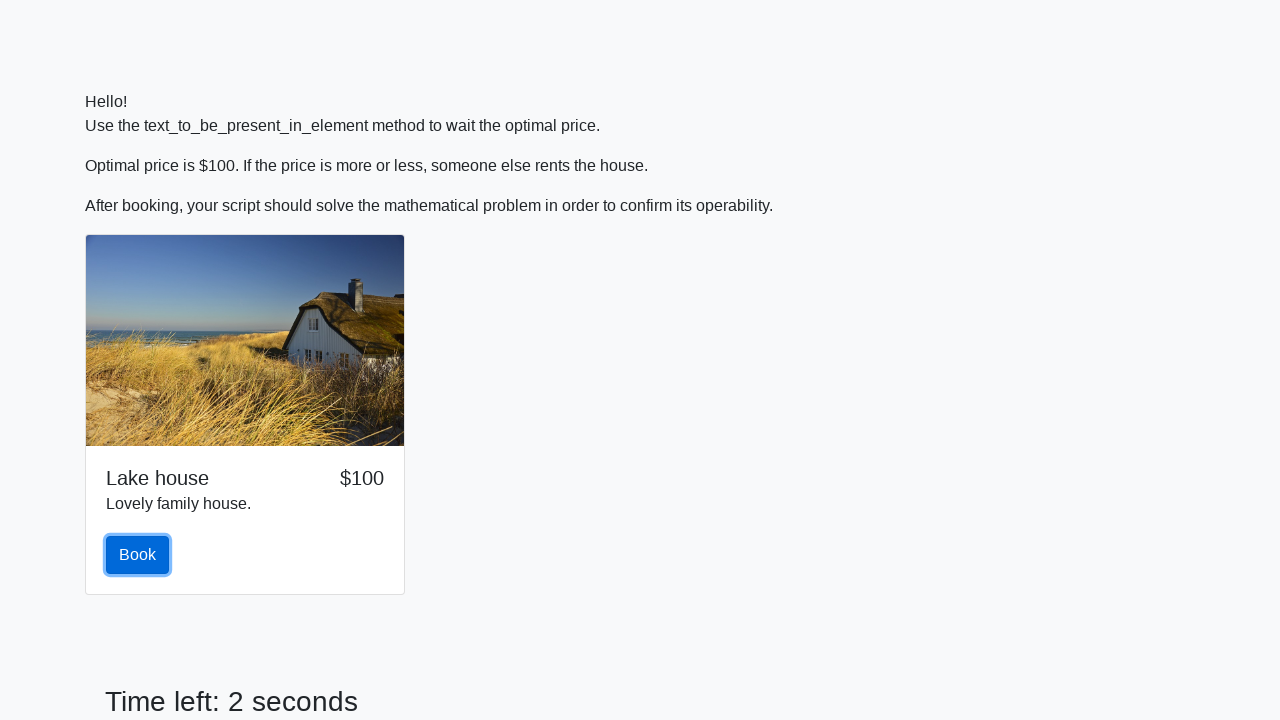

Filled answer field with calculated result on #answer
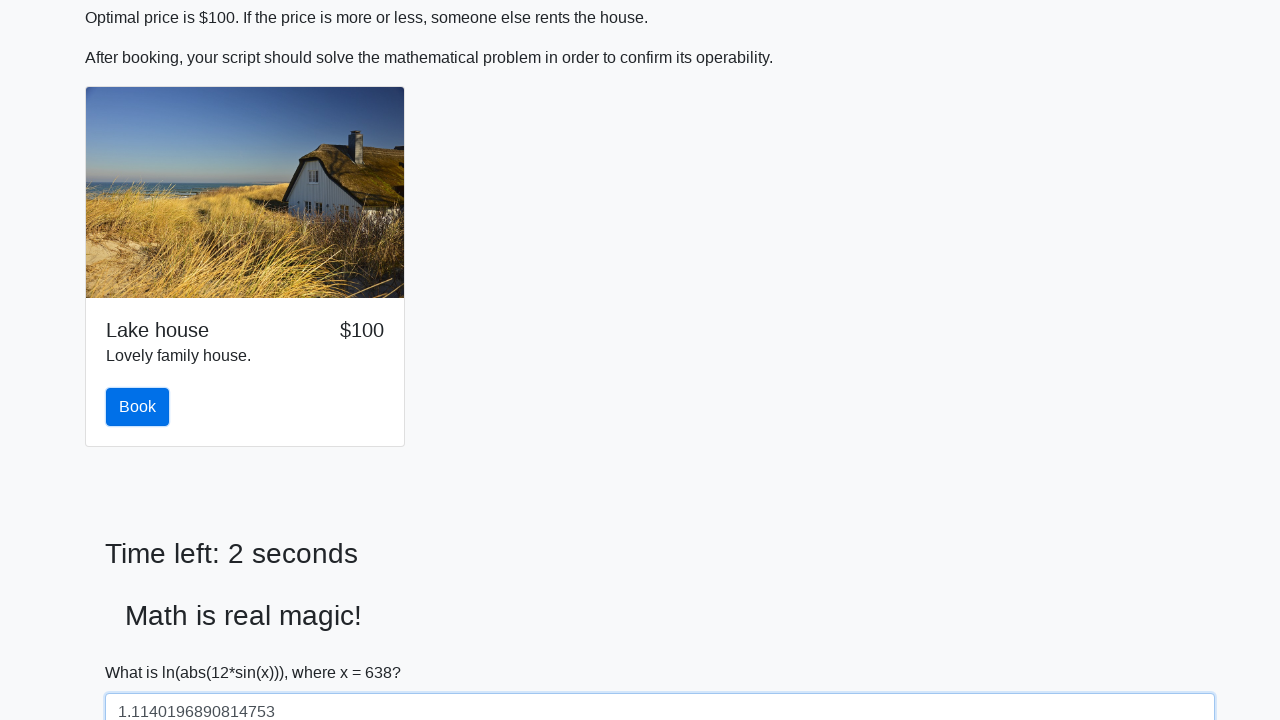

Clicked the solve button to submit solution at (143, 651) on #solve
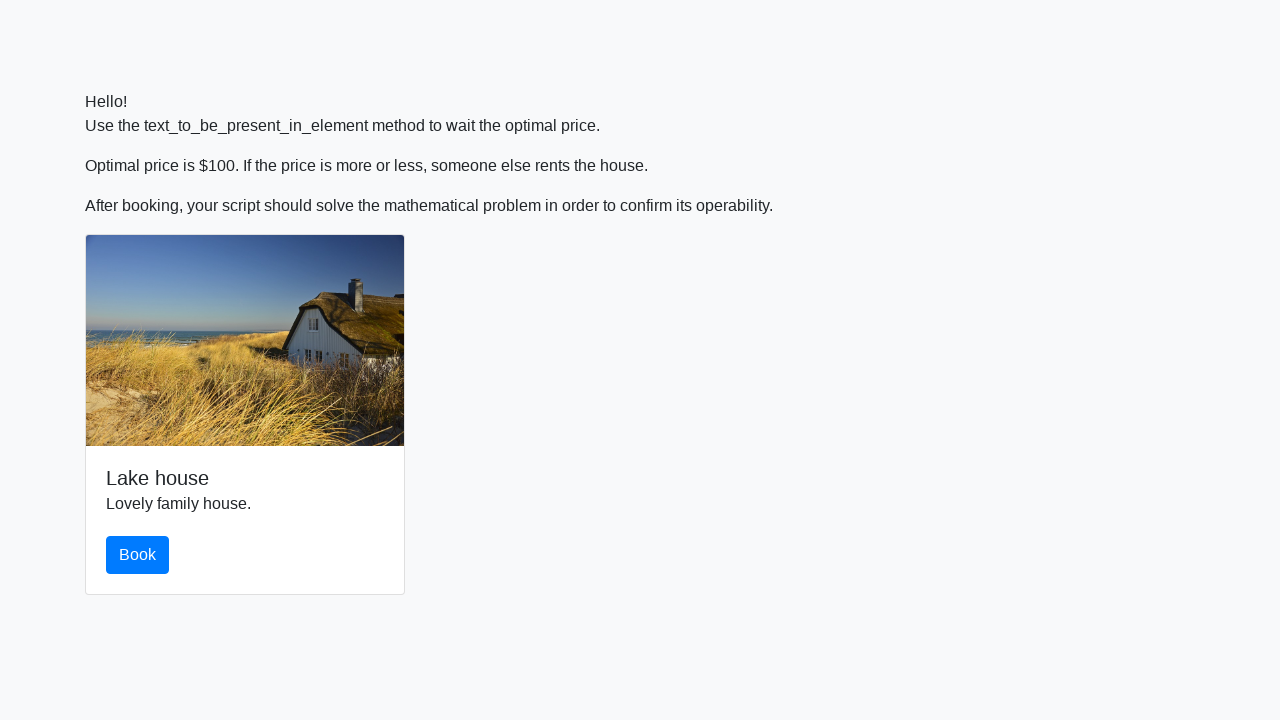

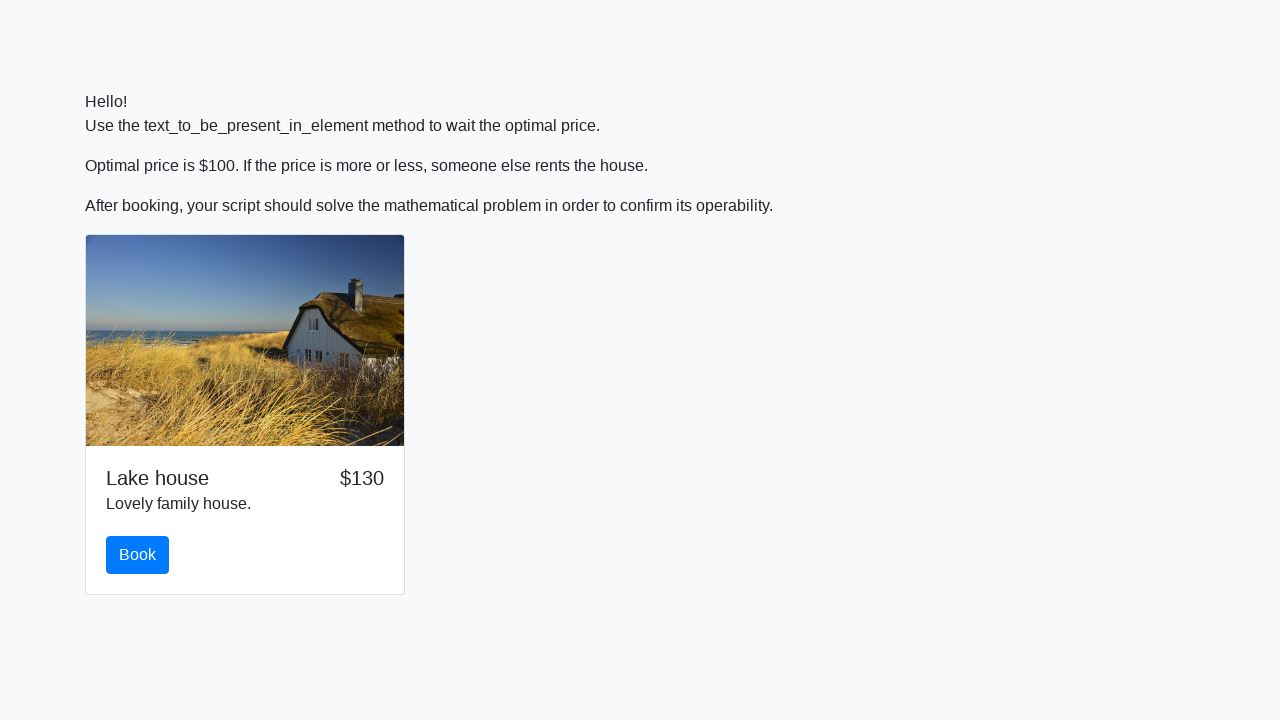